Opens the AJIO e-commerce website and maximizes the browser window to verify the page loads correctly.

Starting URL: https://www.ajio.com/

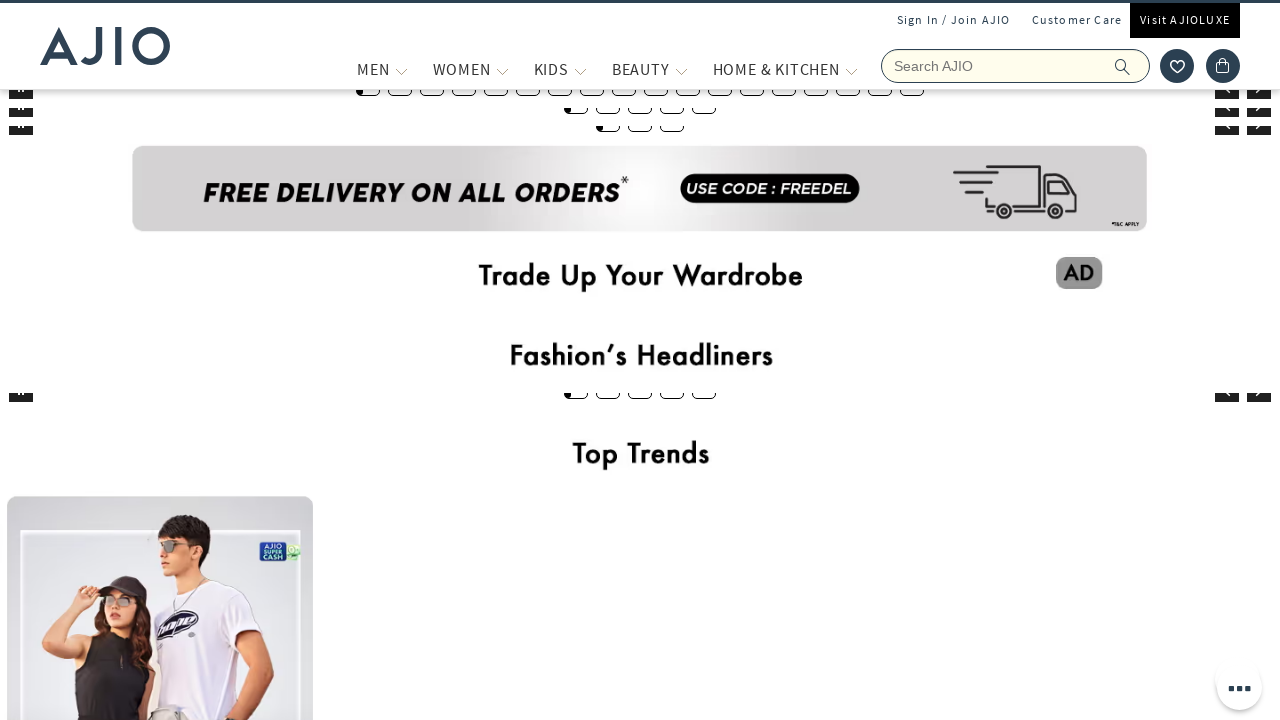

AJIO website page loaded with domcontentloaded state
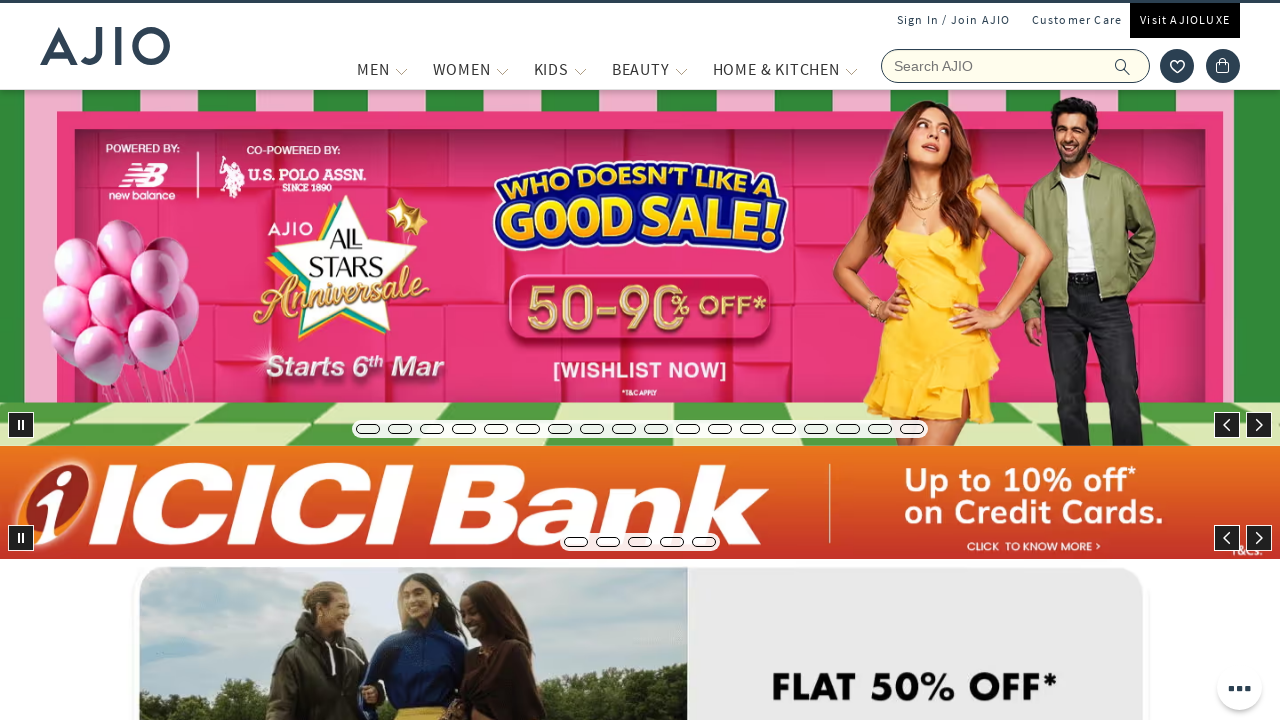

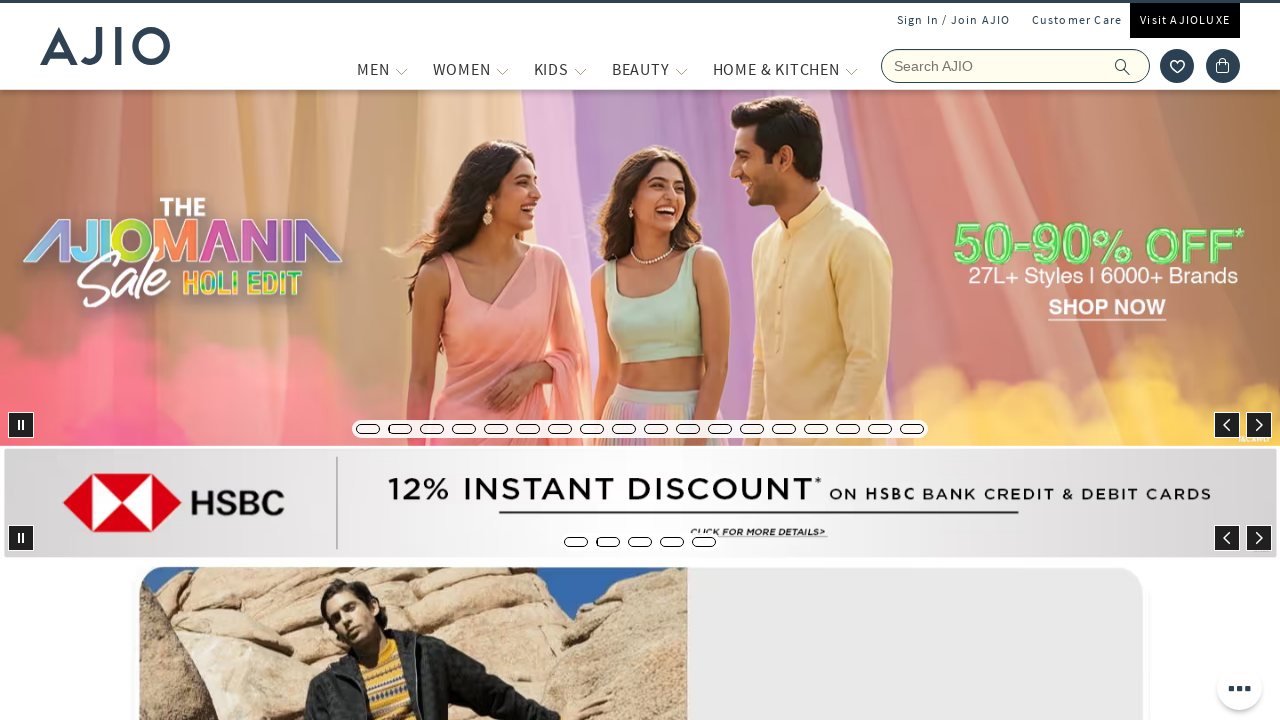